Tests jQuery UI autocomplete functionality by typing text and selecting from the autocomplete suggestions

Starting URL: https://jqueryui.com/autocomplete/

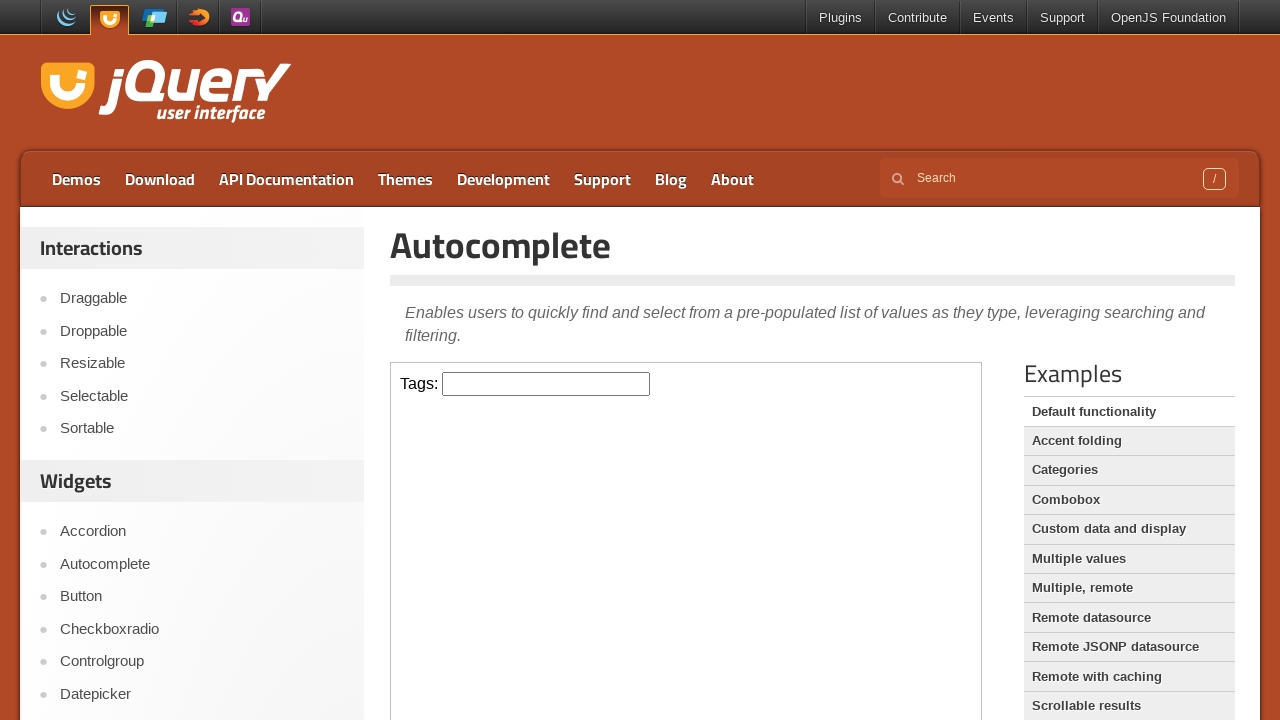

Located the demo iframe
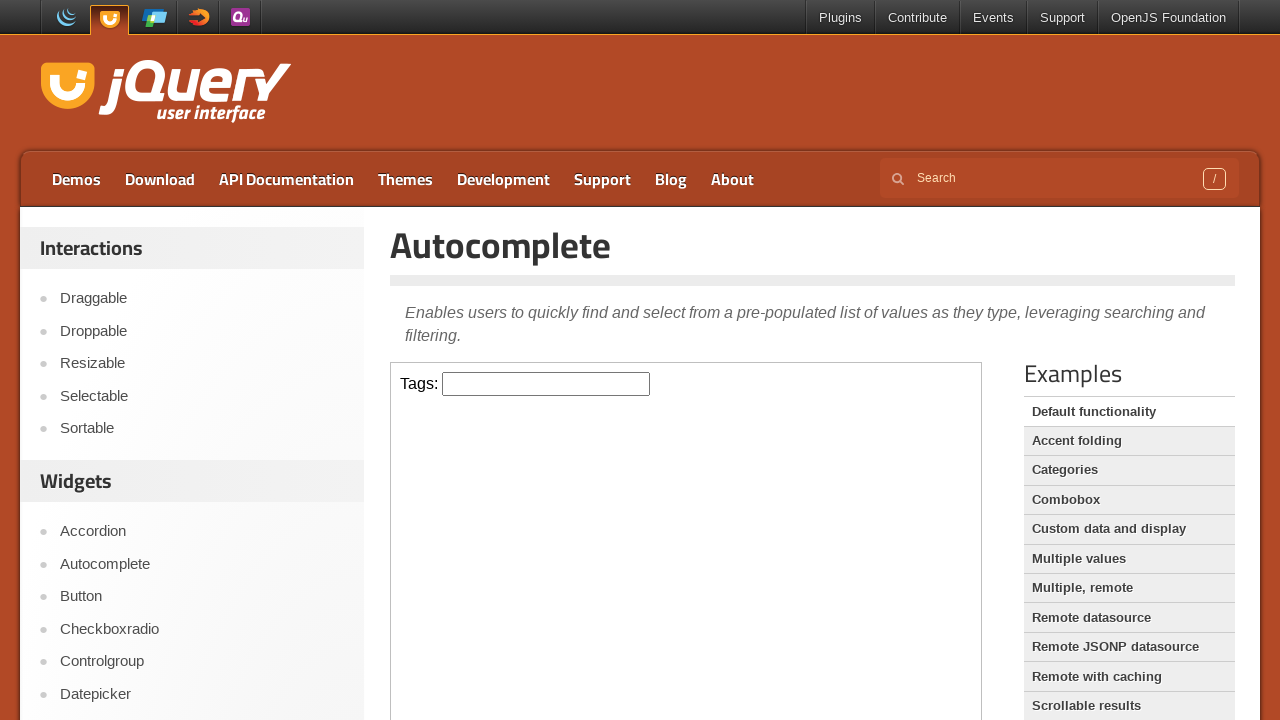

Typed 'Ja' in the autocomplete input field on .demo-frame >> internal:control=enter-frame >> #tags
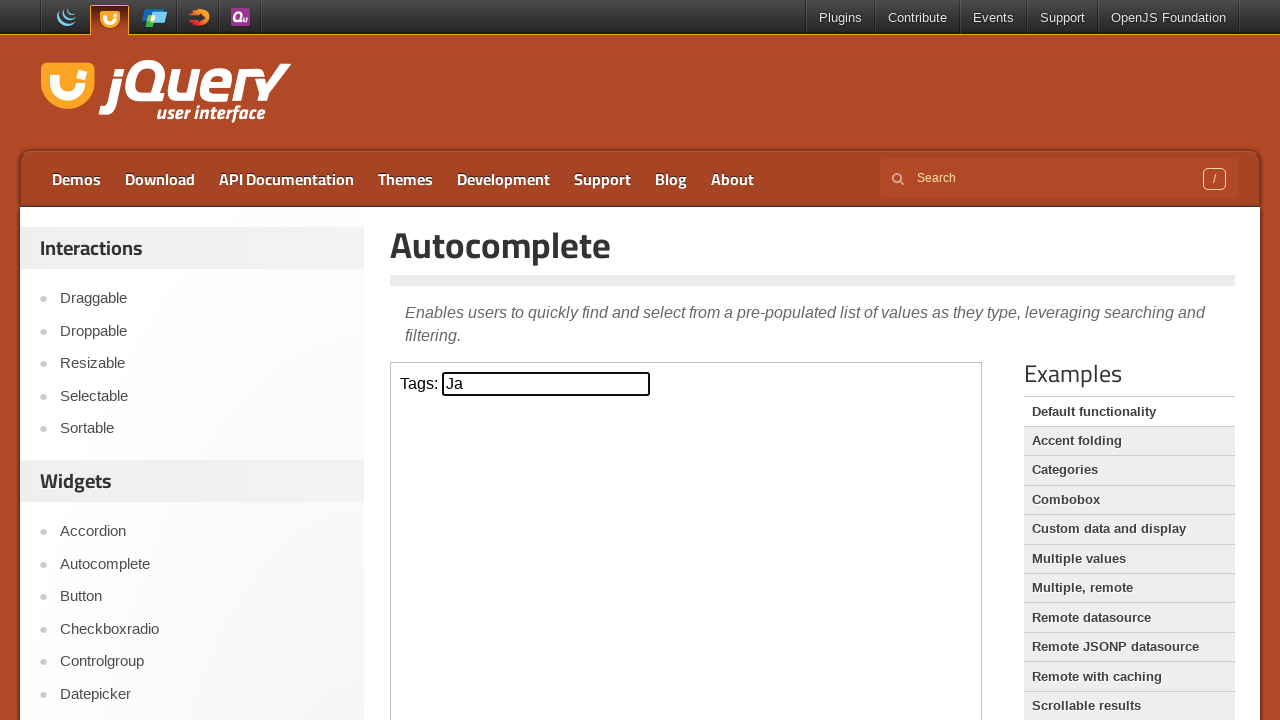

Autocomplete suggestions dropdown became visible
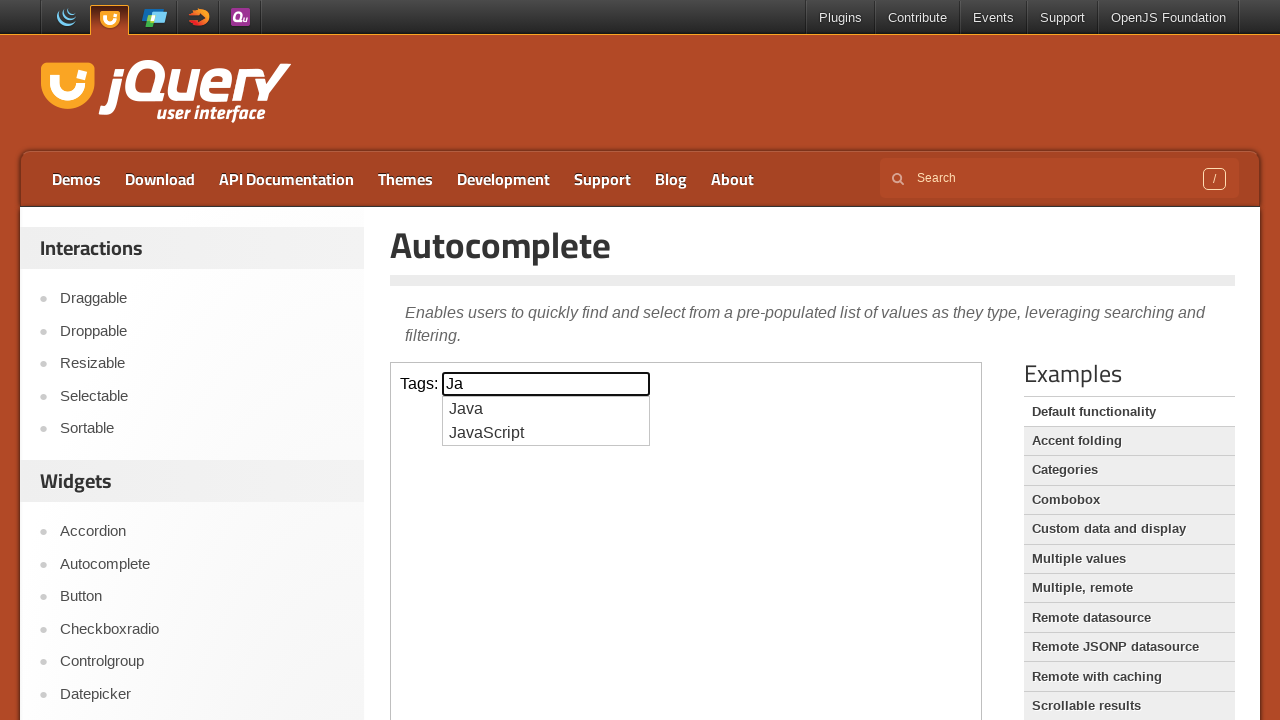

Selected 'JavaScript' from autocomplete suggestions at (546, 433) on .demo-frame >> internal:control=enter-frame >> ul#ui-id-1 > li >> nth=1
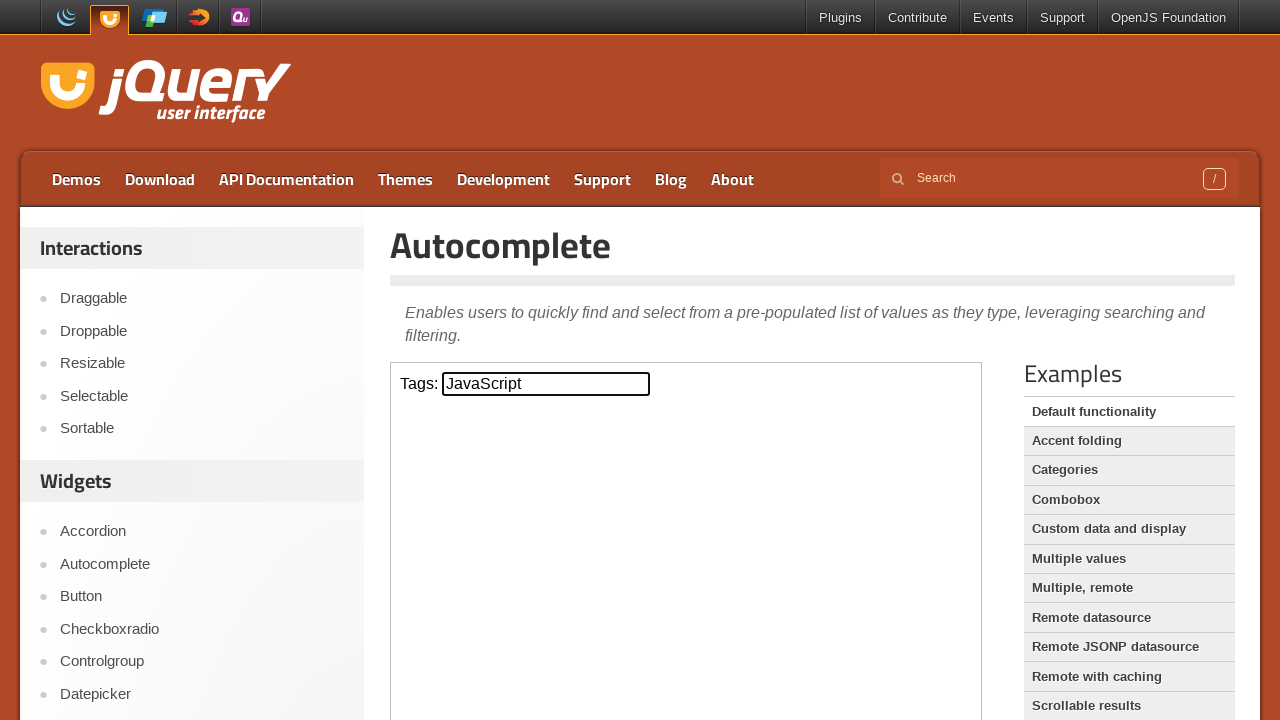

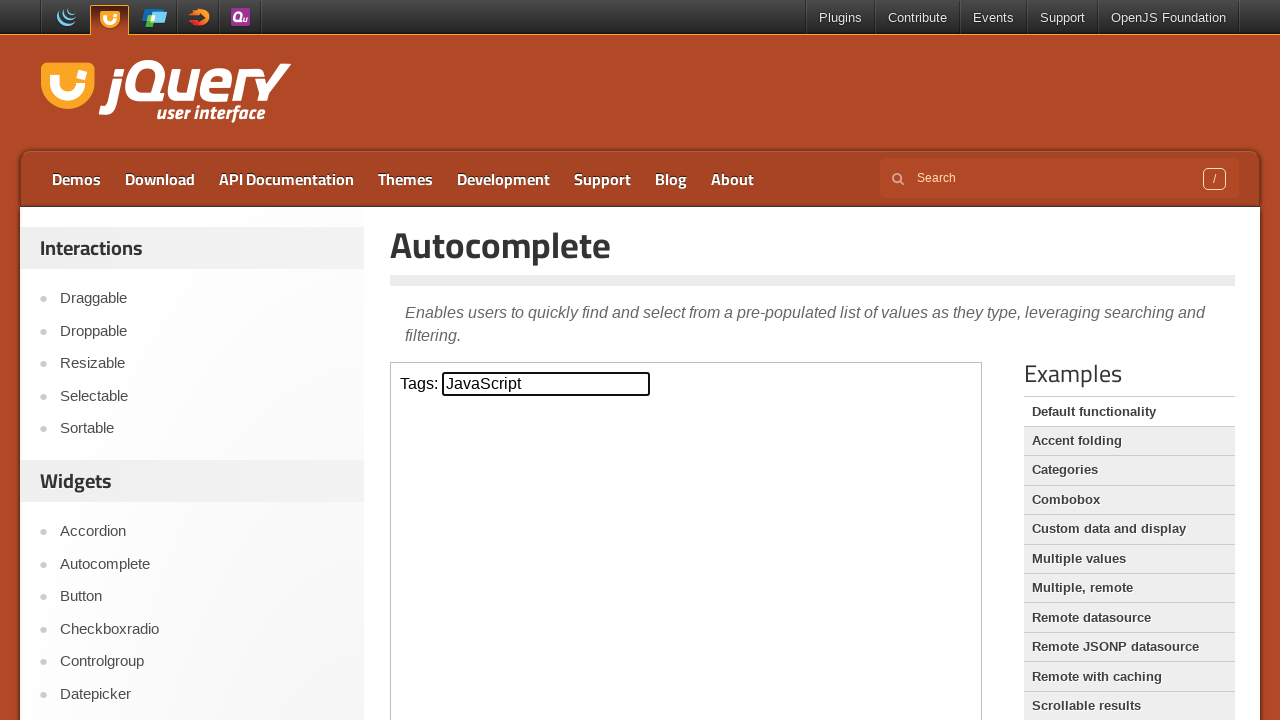